Navigates to an Angular practice form page and fills in the name input field with sample text

Starting URL: https://rahulshettyacademy.com/angularpractice/

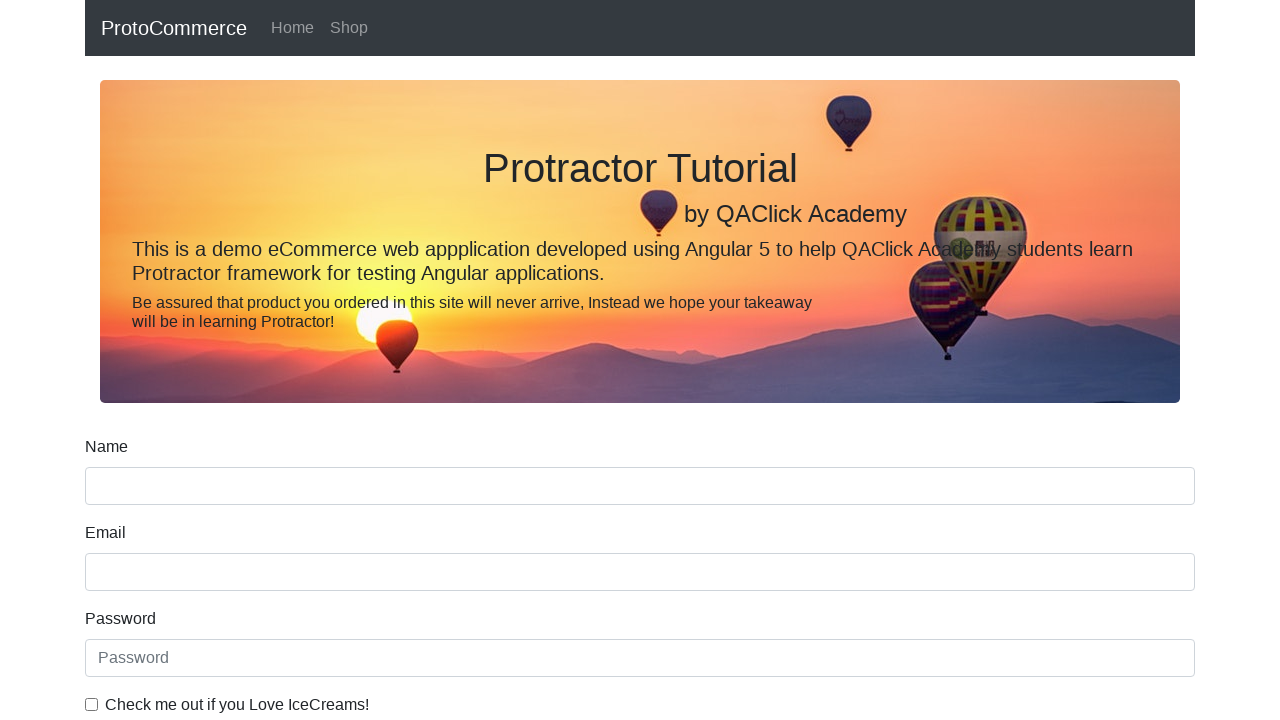

Navigated to Angular practice form page
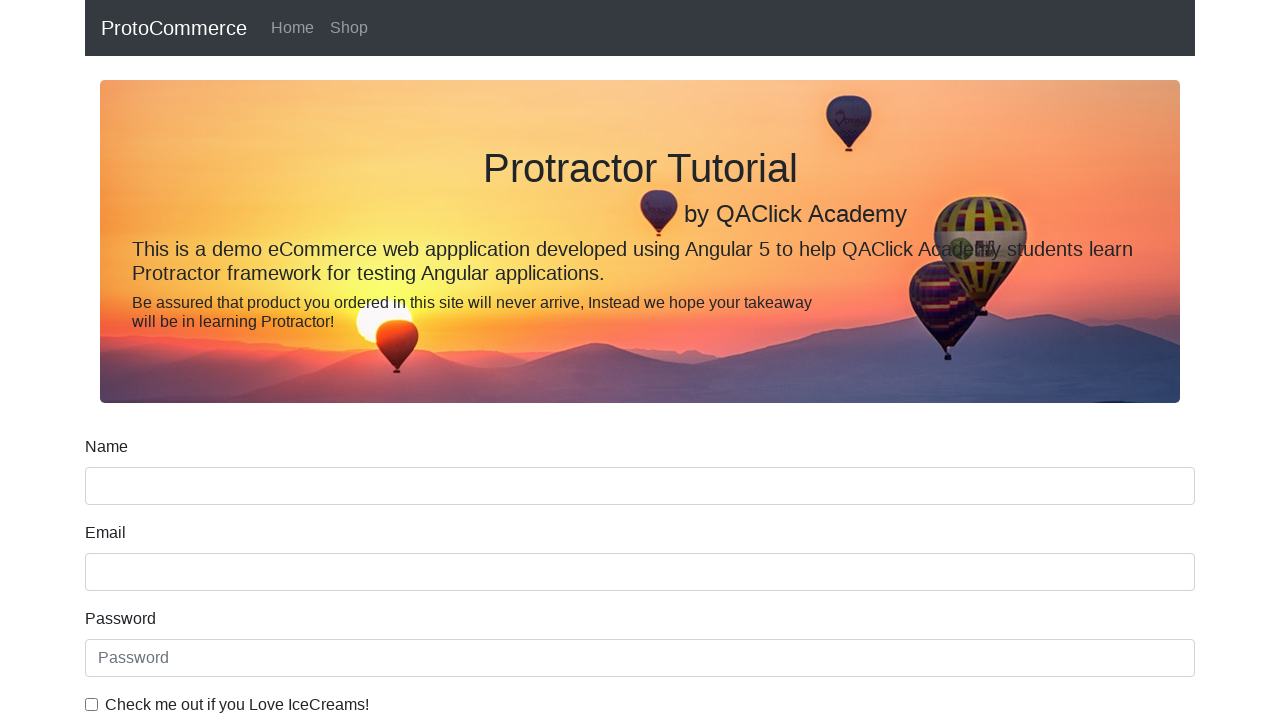

Filled name input field with 'Core java for Automation Testers + Interview Programs' on [name='name']
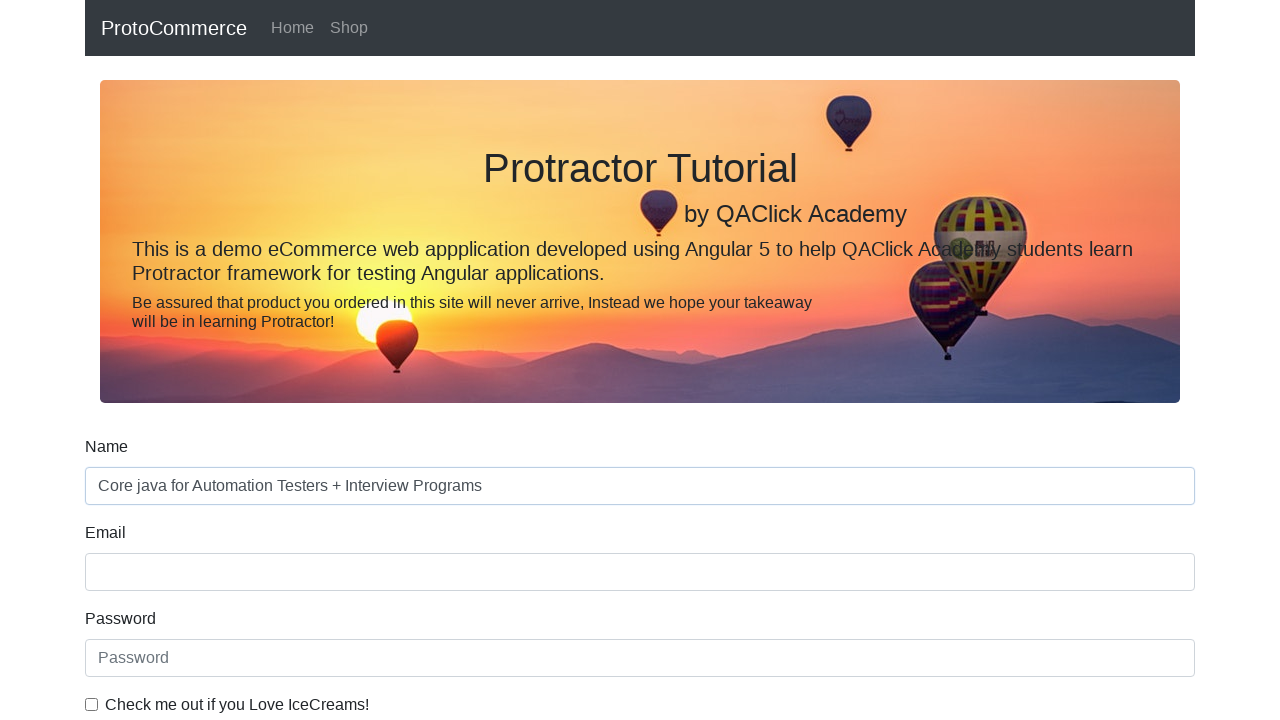

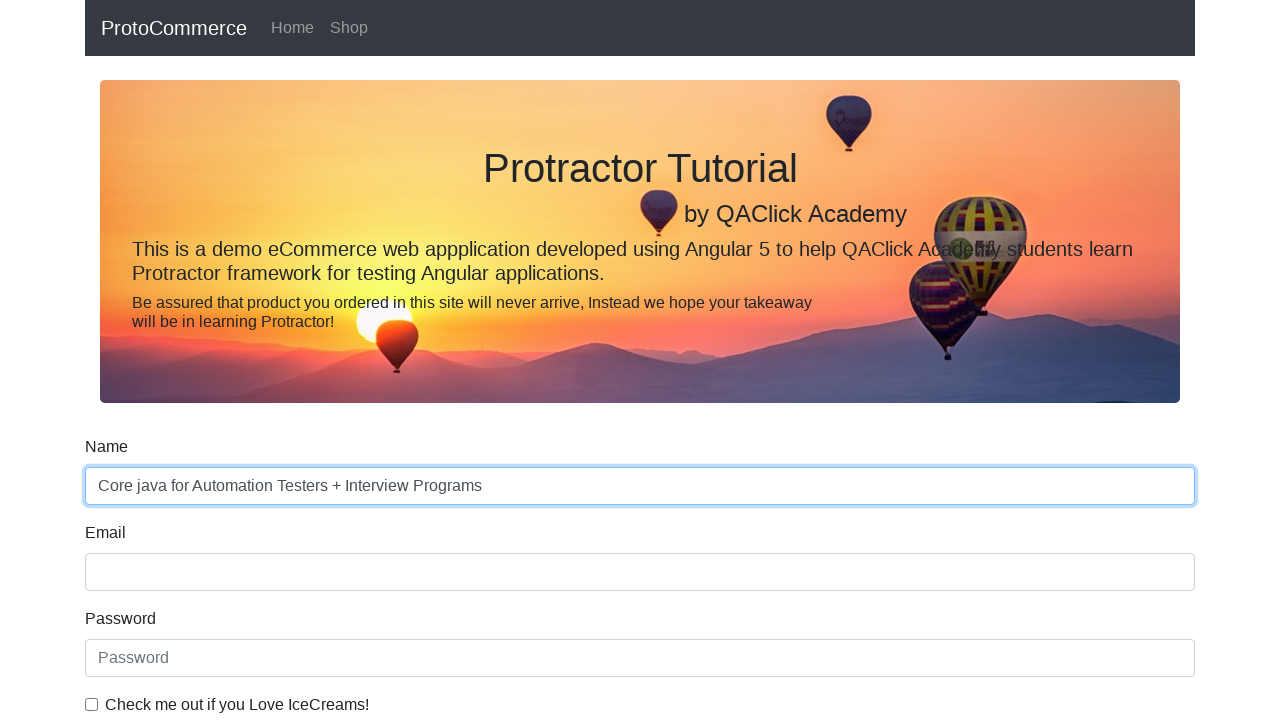